Tests checkbox handling functionality by checking and unchecking the first three historical checkboxes on the US Design System checkbox component page, verifying their checked/unchecked states.

Starting URL: https://designsystem.digital.gov/components/checkbox/

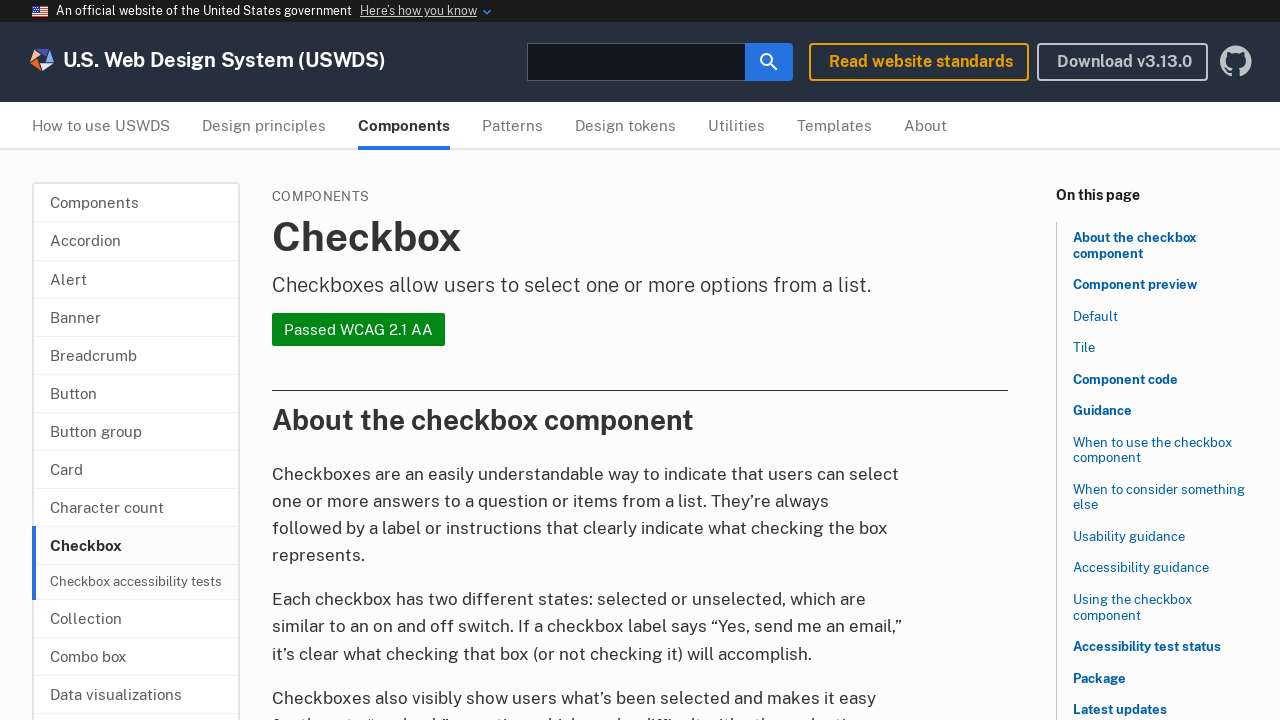

Waited for historical Douglass checkbox to be visible
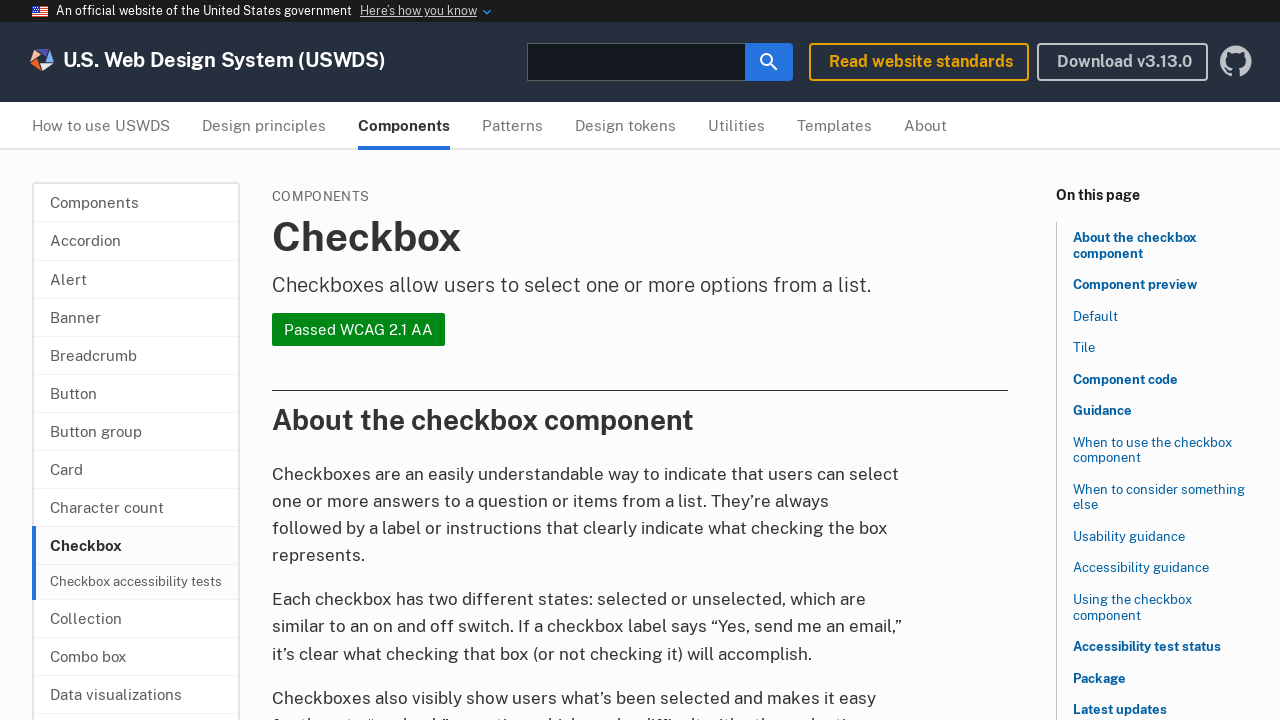

Located first three historical checkboxes using xpath
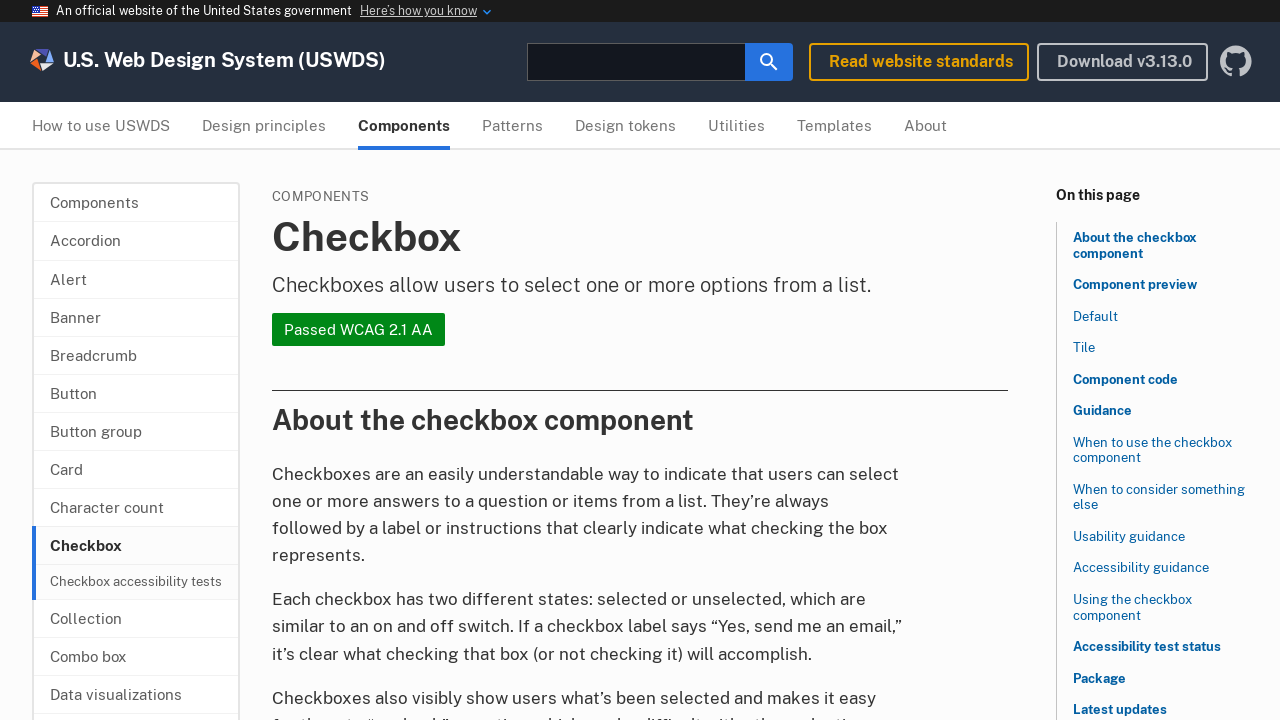

Checked historical checkbox 1 on xpath=(//*[contains(@for, 'check-historical')])[position() <= 3] >> nth=0
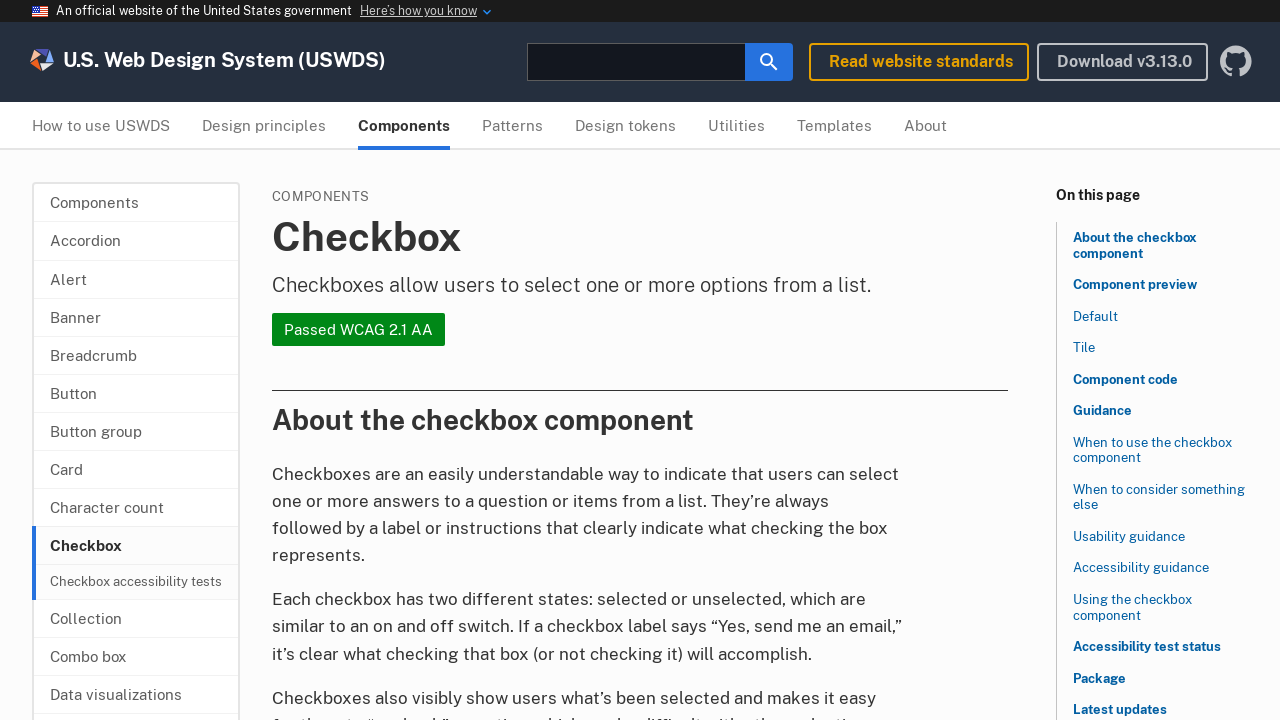

Verified that historical checkbox 1 is checked
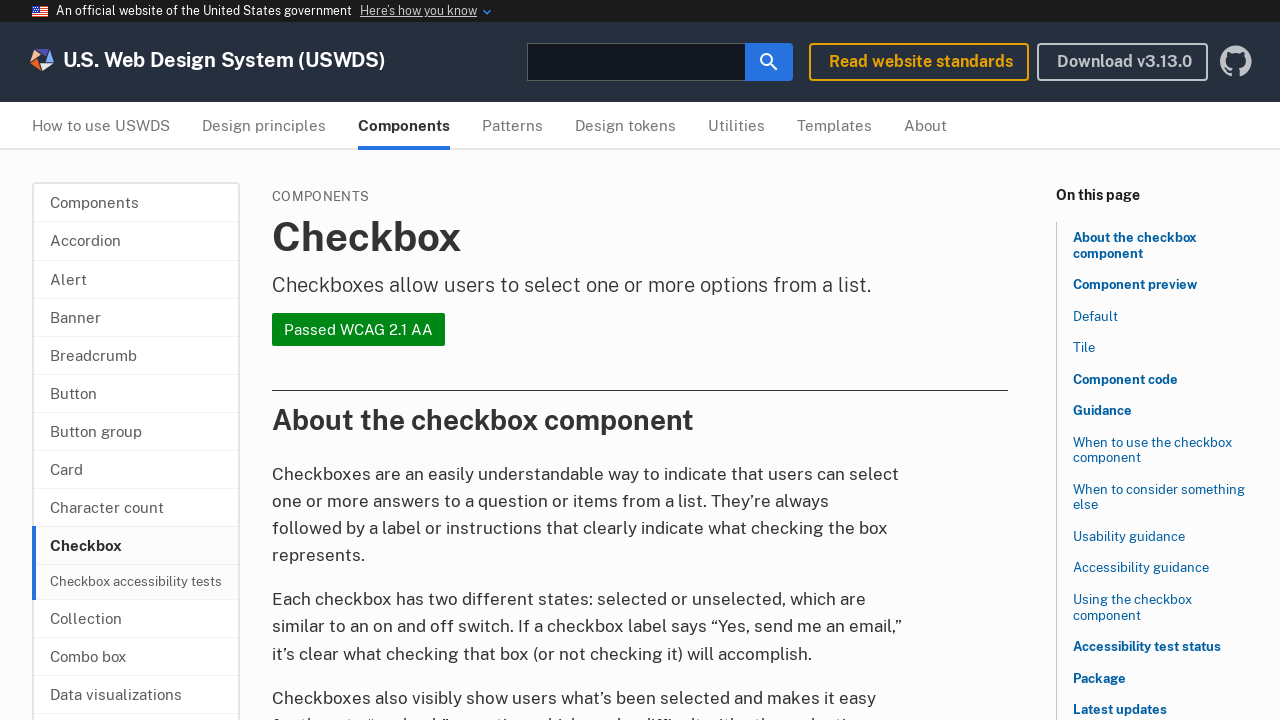

Checked historical checkbox 2 at (378, 361) on xpath=(//*[contains(@for, 'check-historical')])[position() <= 3] >> nth=1
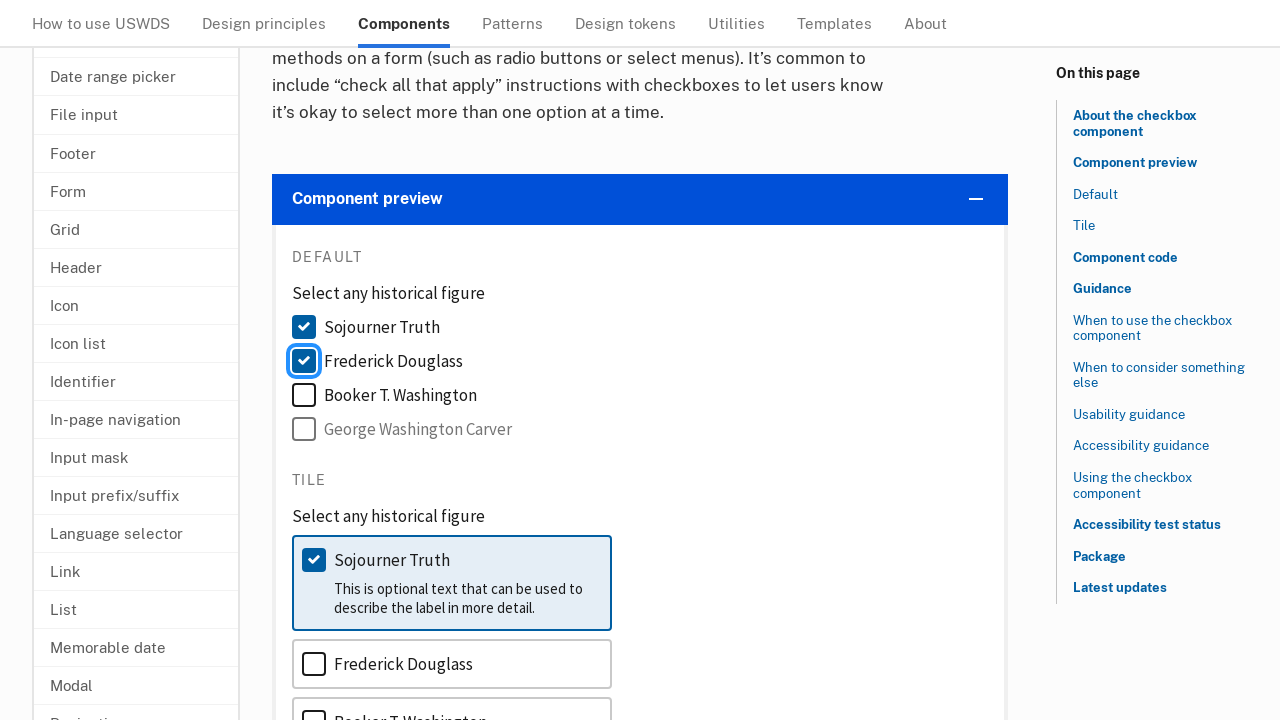

Verified that historical checkbox 2 is checked
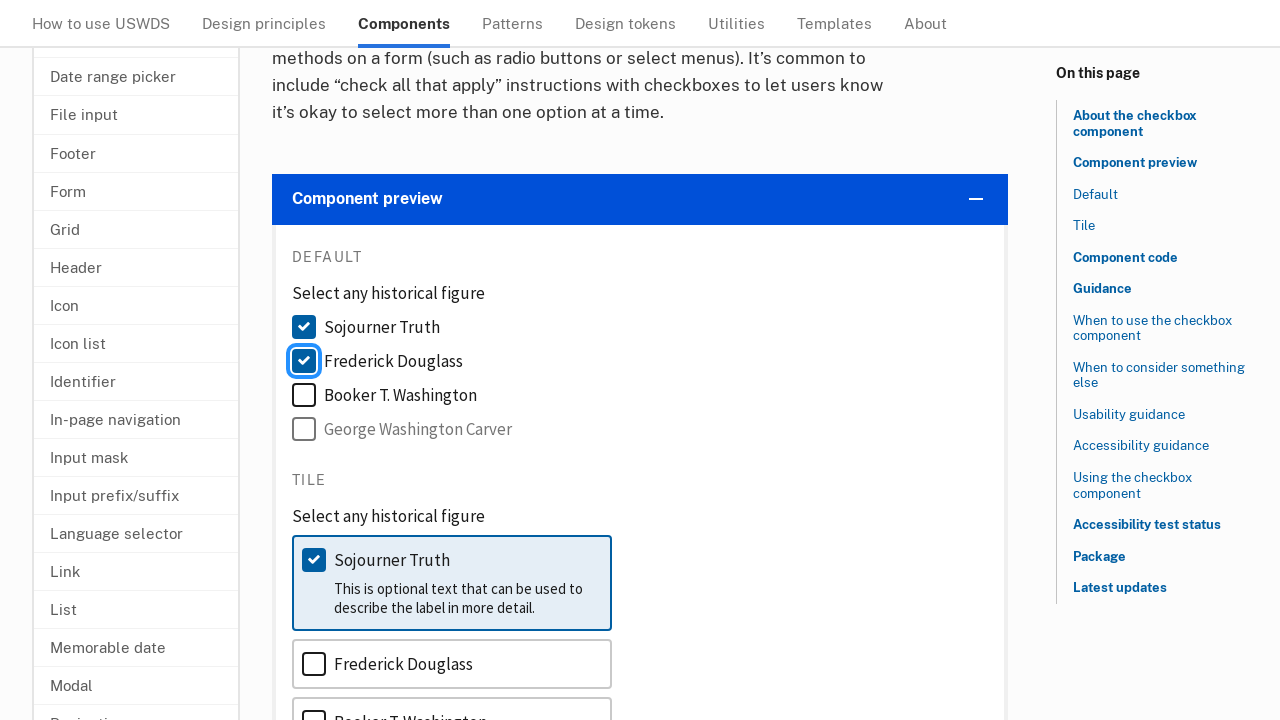

Checked historical checkbox 3 at (384, 395) on xpath=(//*[contains(@for, 'check-historical')])[position() <= 3] >> nth=2
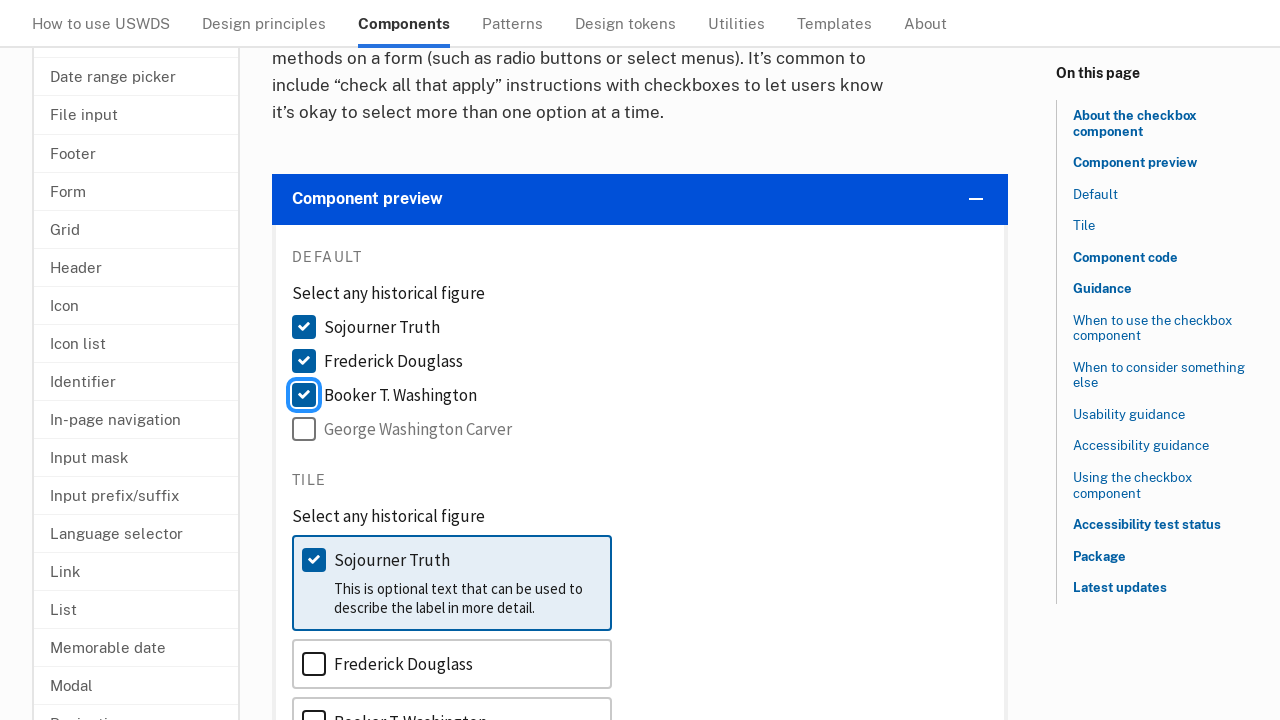

Verified that historical checkbox 3 is checked
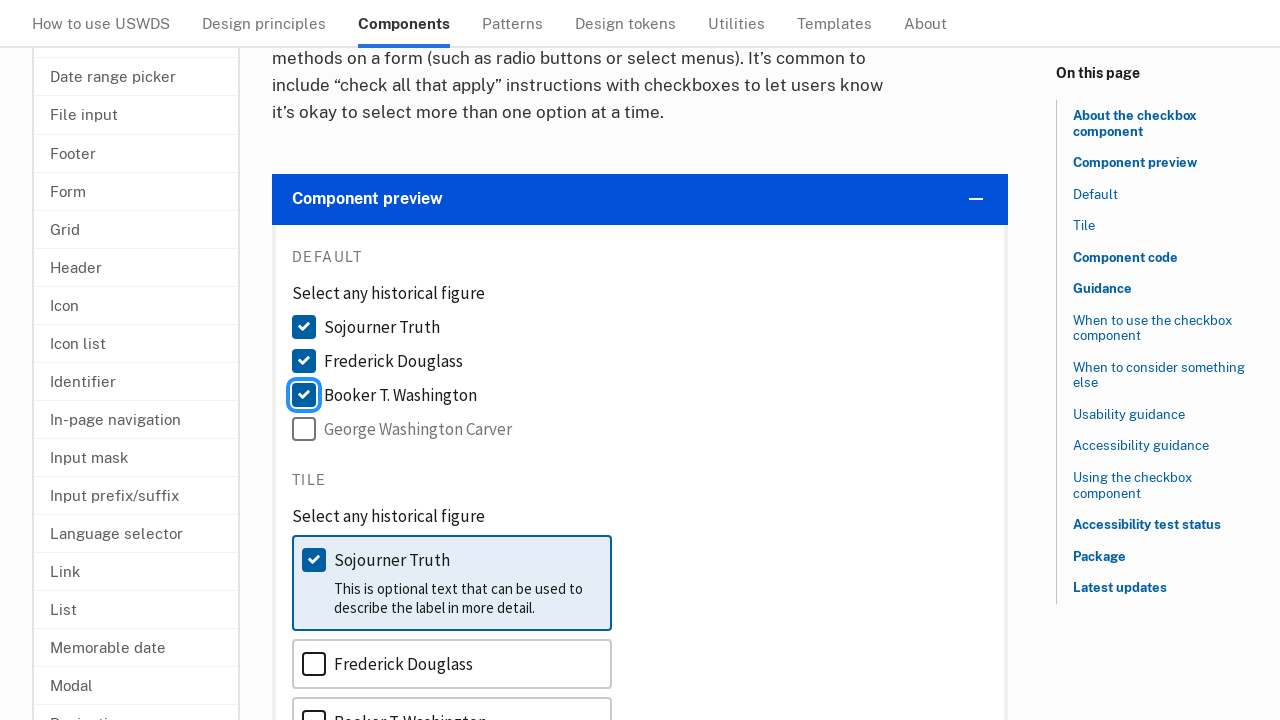

Unchecked historical checkbox 1 at (366, 327) on xpath=(//*[contains(@for, 'check-historical')])[position() <= 3] >> nth=0
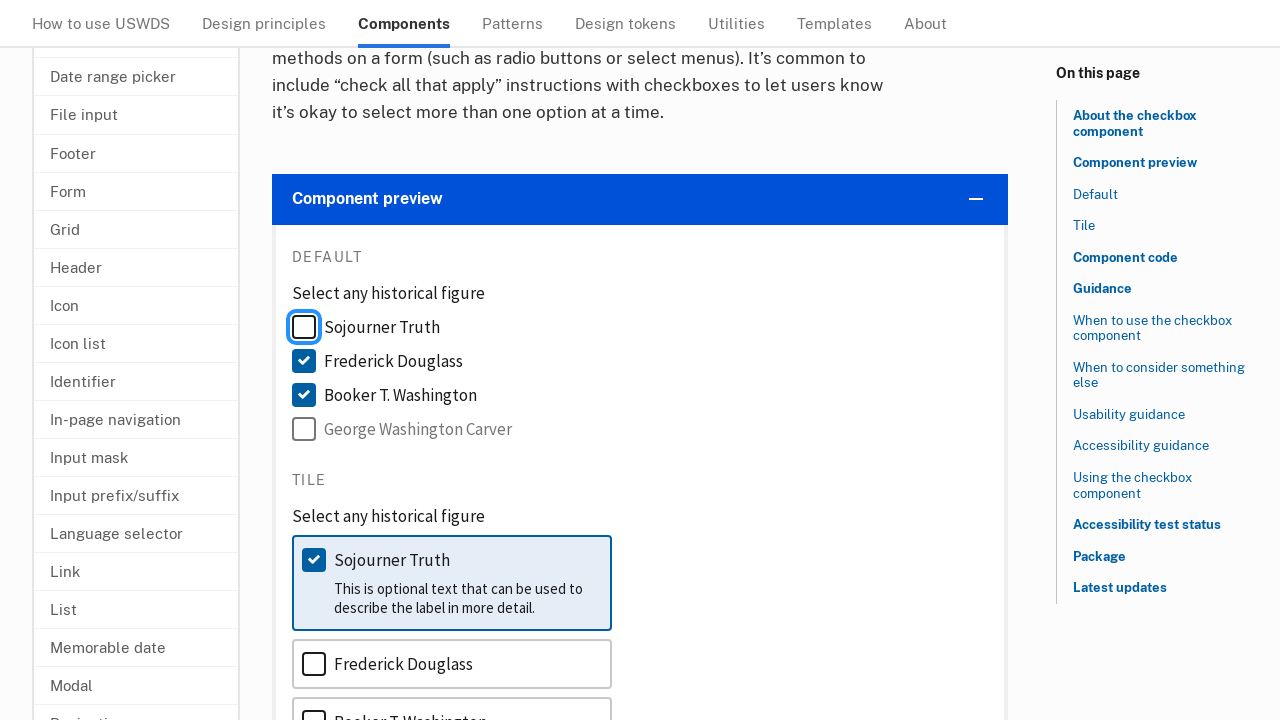

Verified that historical checkbox 1 is unchecked
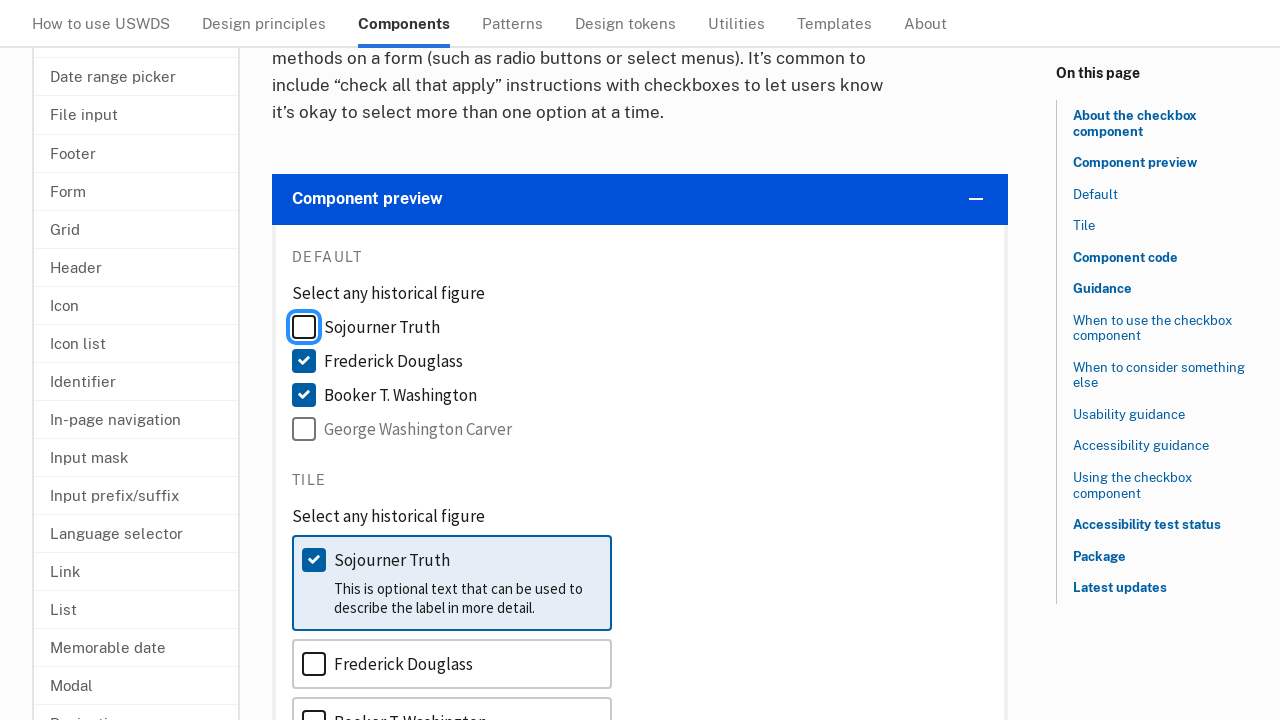

Unchecked historical checkbox 2 at (378, 361) on xpath=(//*[contains(@for, 'check-historical')])[position() <= 3] >> nth=1
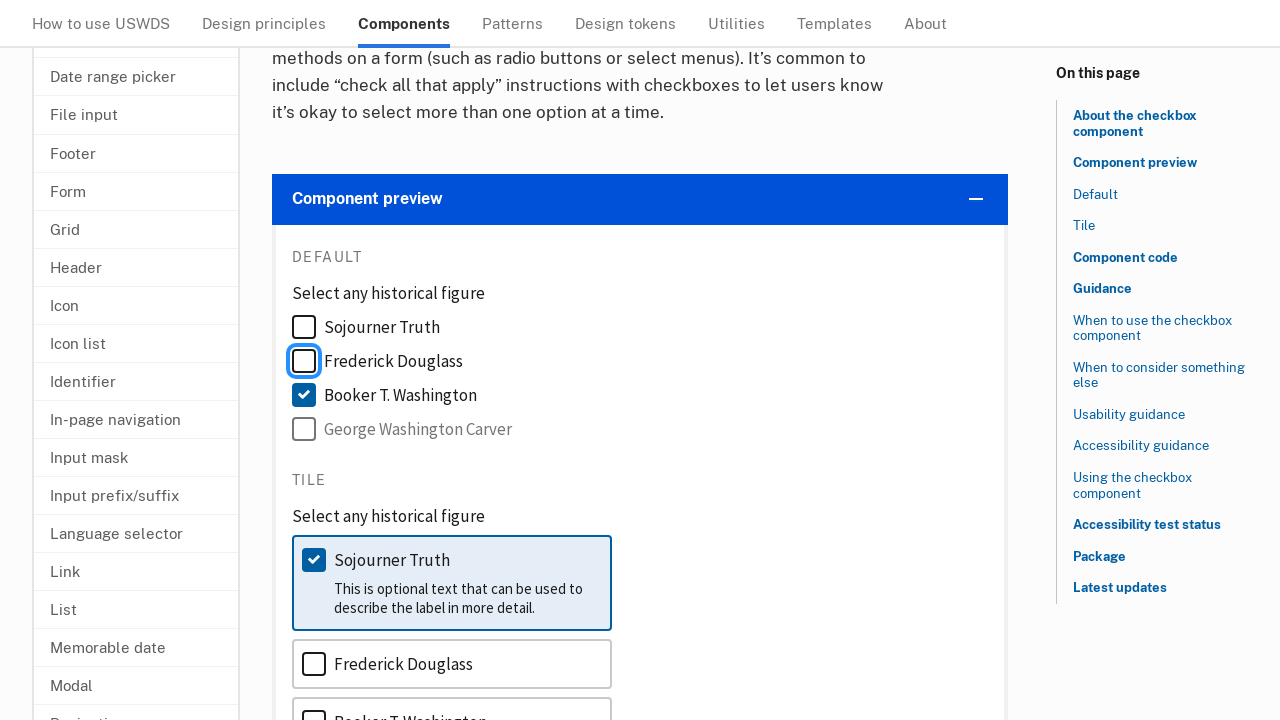

Verified that historical checkbox 2 is unchecked
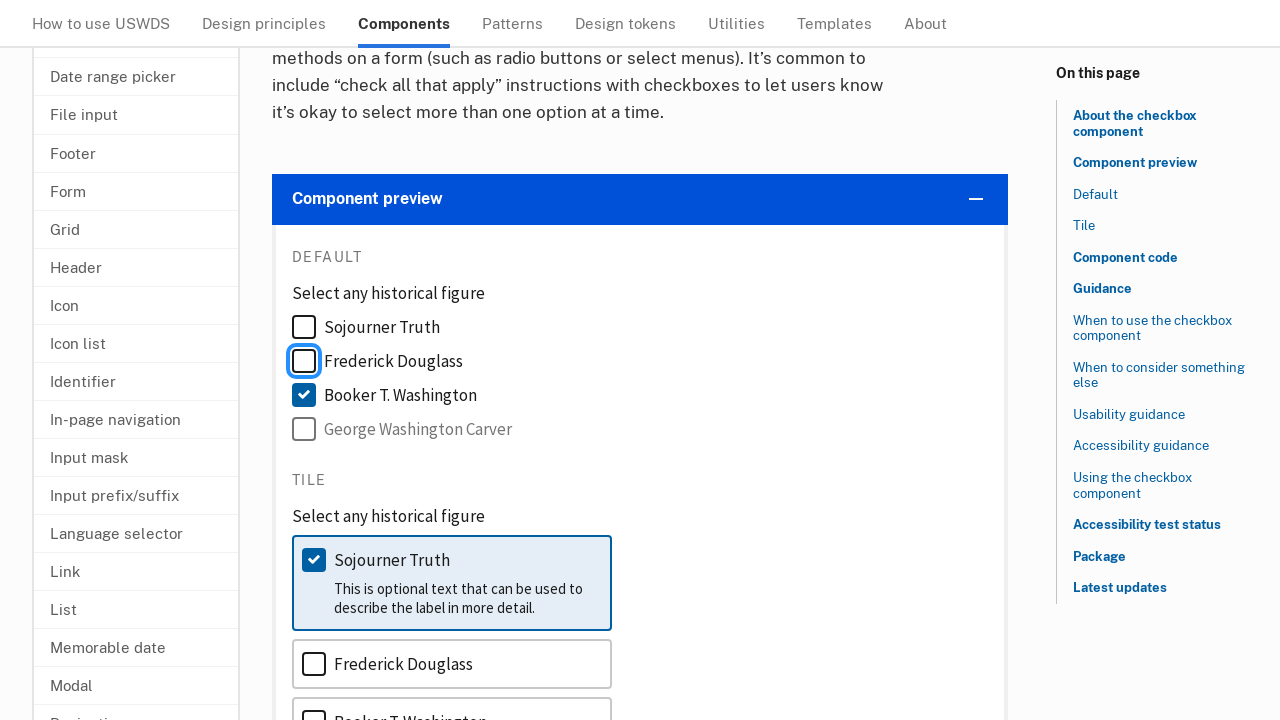

Unchecked historical checkbox 3 at (384, 395) on xpath=(//*[contains(@for, 'check-historical')])[position() <= 3] >> nth=2
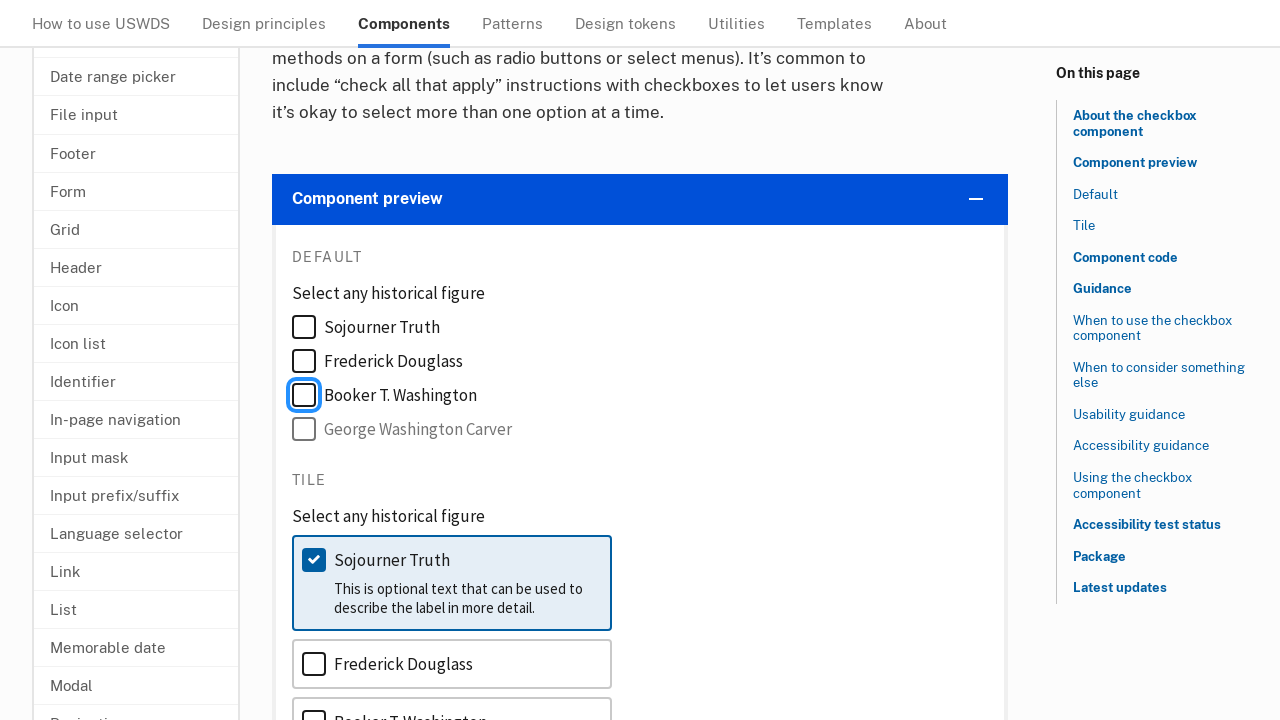

Verified that historical checkbox 3 is unchecked
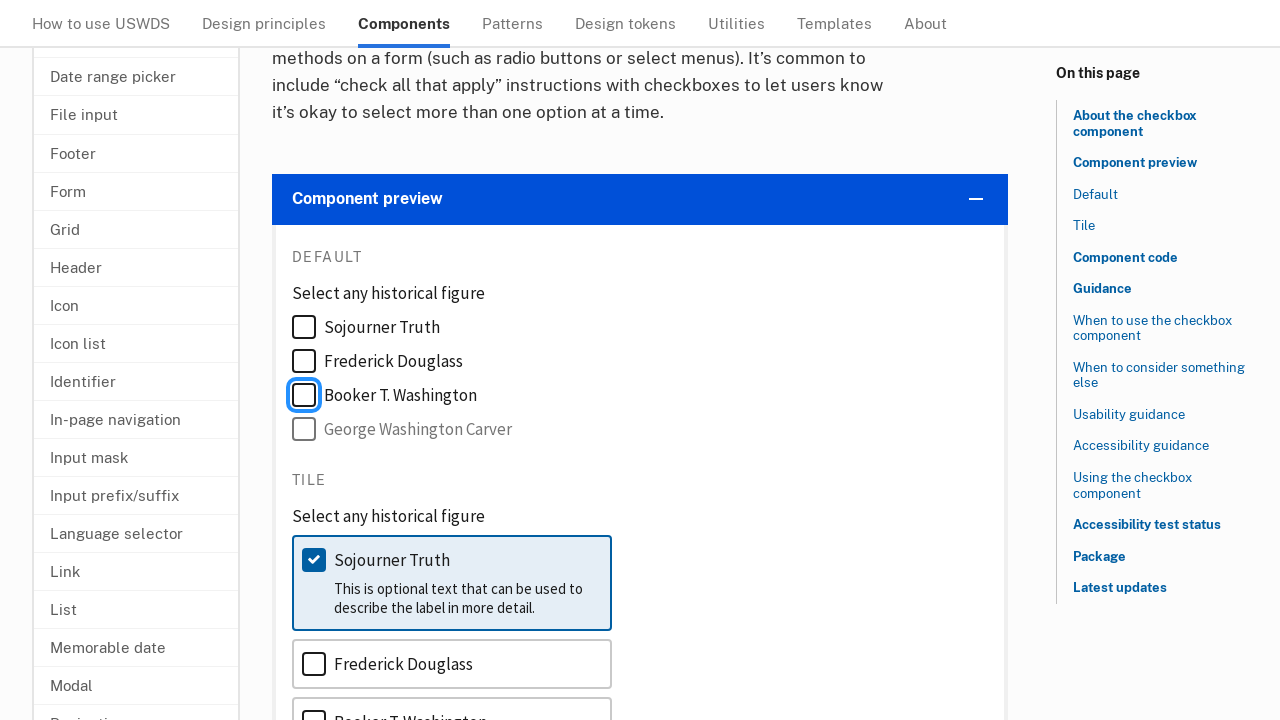

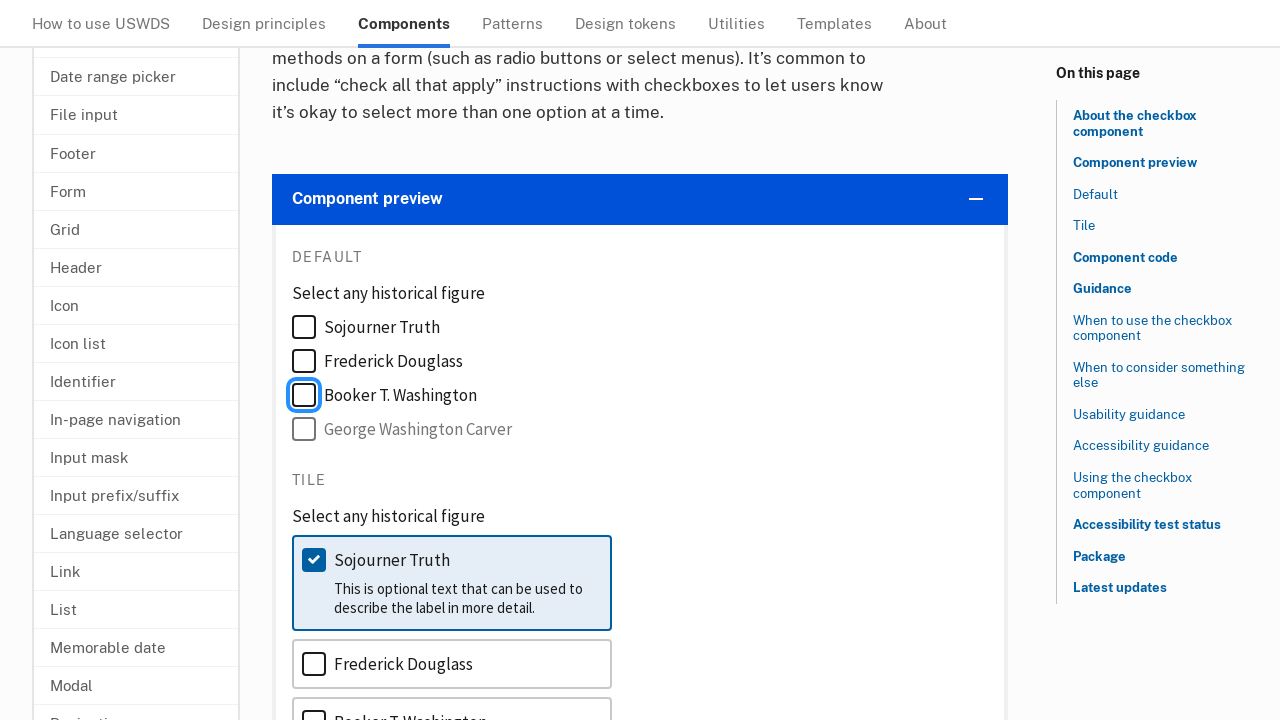